Navigates to the Alerts, Frame & Windows section by clicking on the corresponding card

Starting URL: https://demoqa.com/

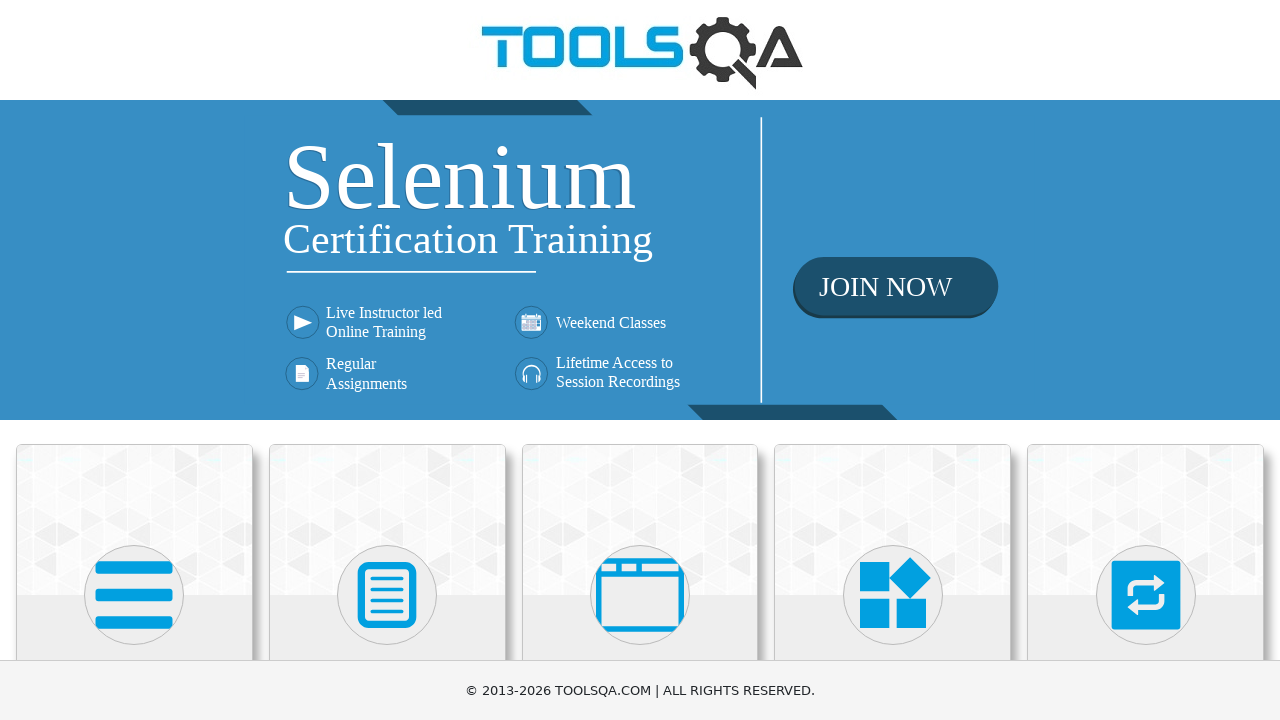

Located all card elements on the page
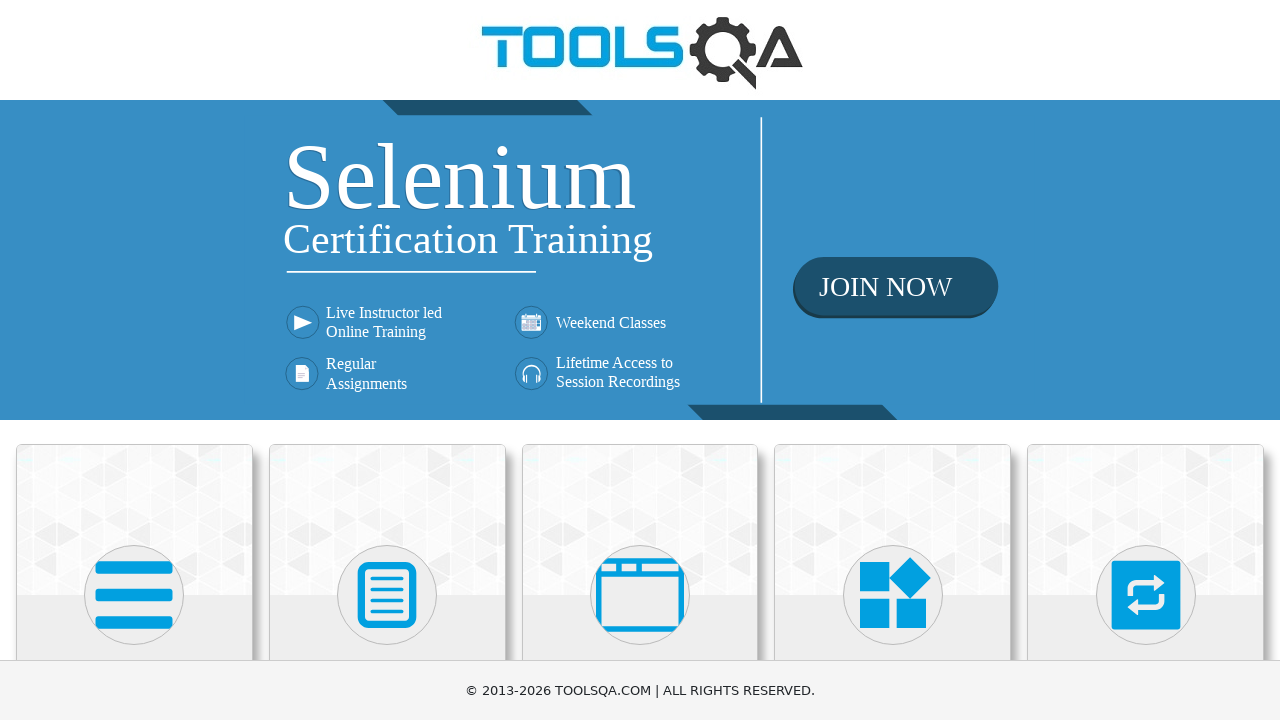

Clicked on the 'Alerts, Frame & Windows' card at (640, 360) on .card-body >> nth=2
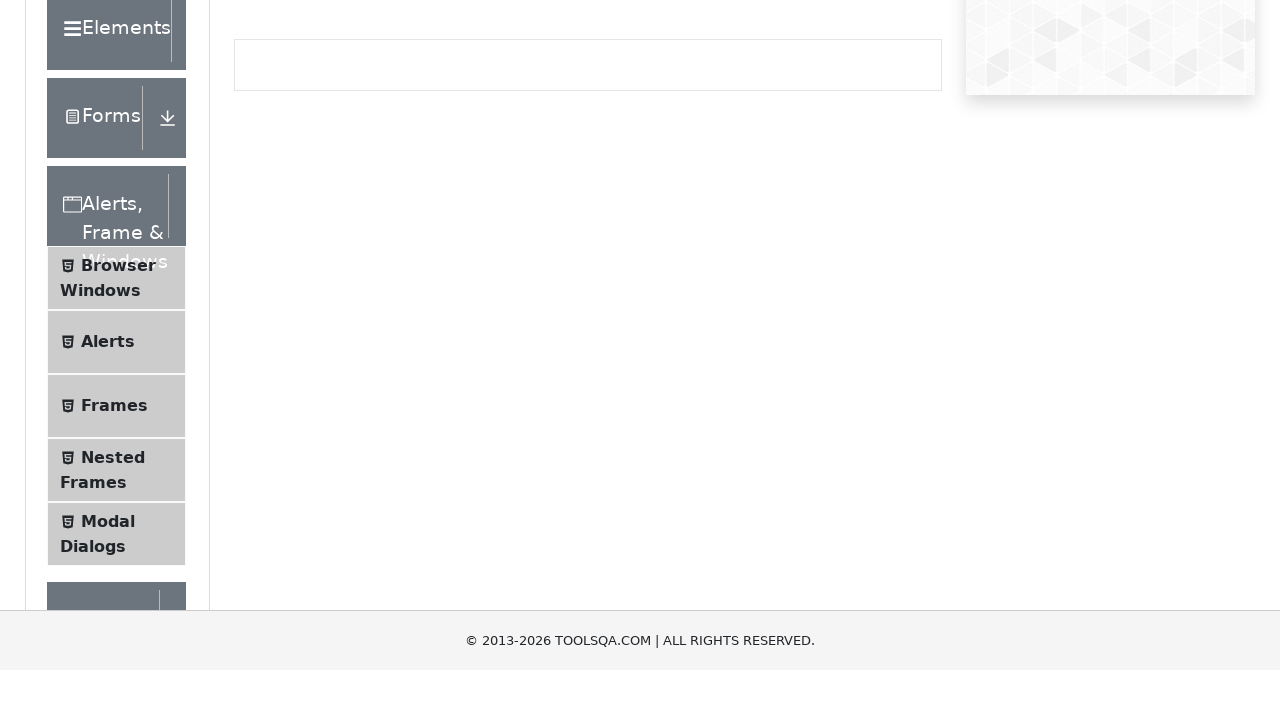

Verified navigation to Alerts, Frame & Windows page (https://demoqa.com/alertsWindows)
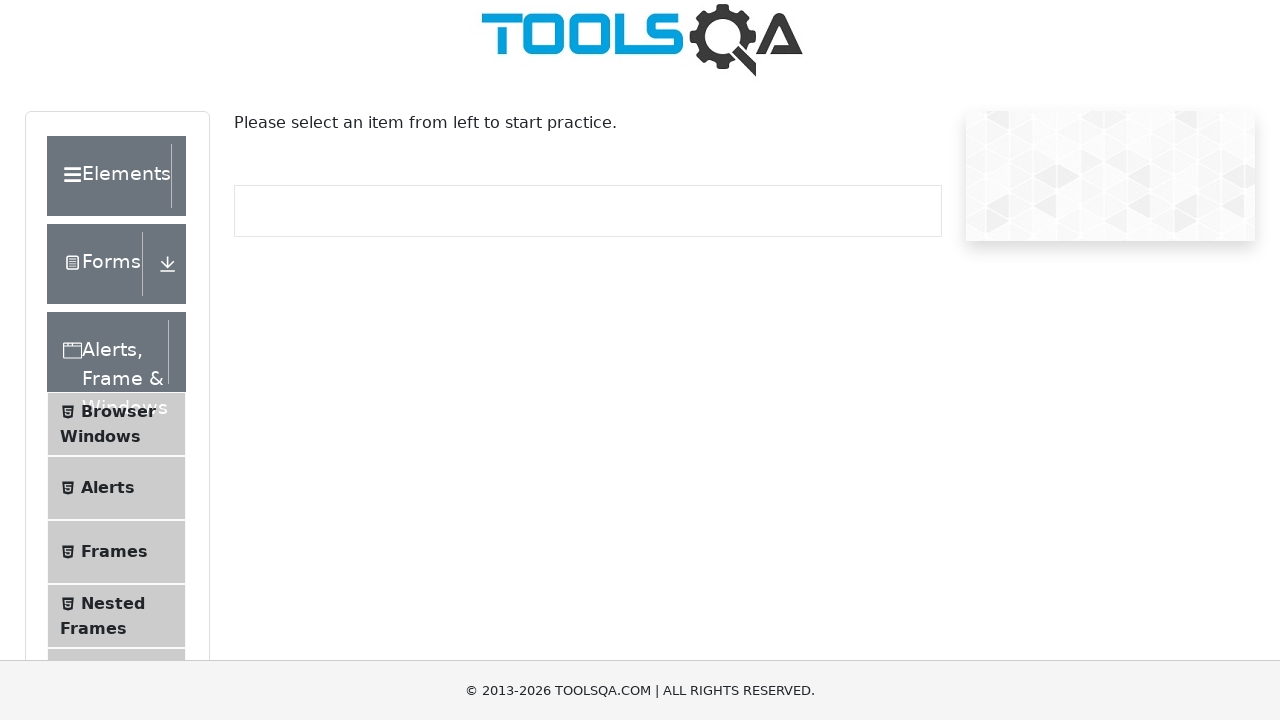

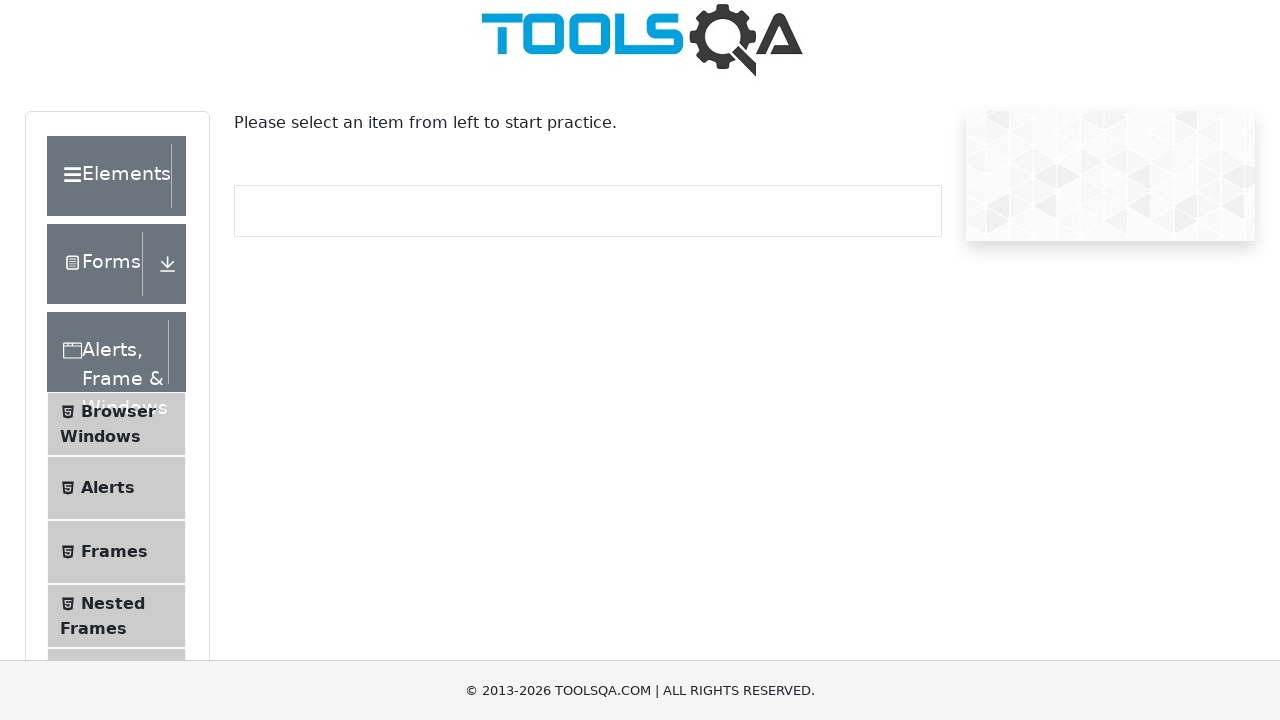